Tests iframe handling by switching between single and multiple nested frames, entering text in textboxes within frames, and navigating back to the default content.

Starting URL: http://demo.automationtesting.in/Frames.html

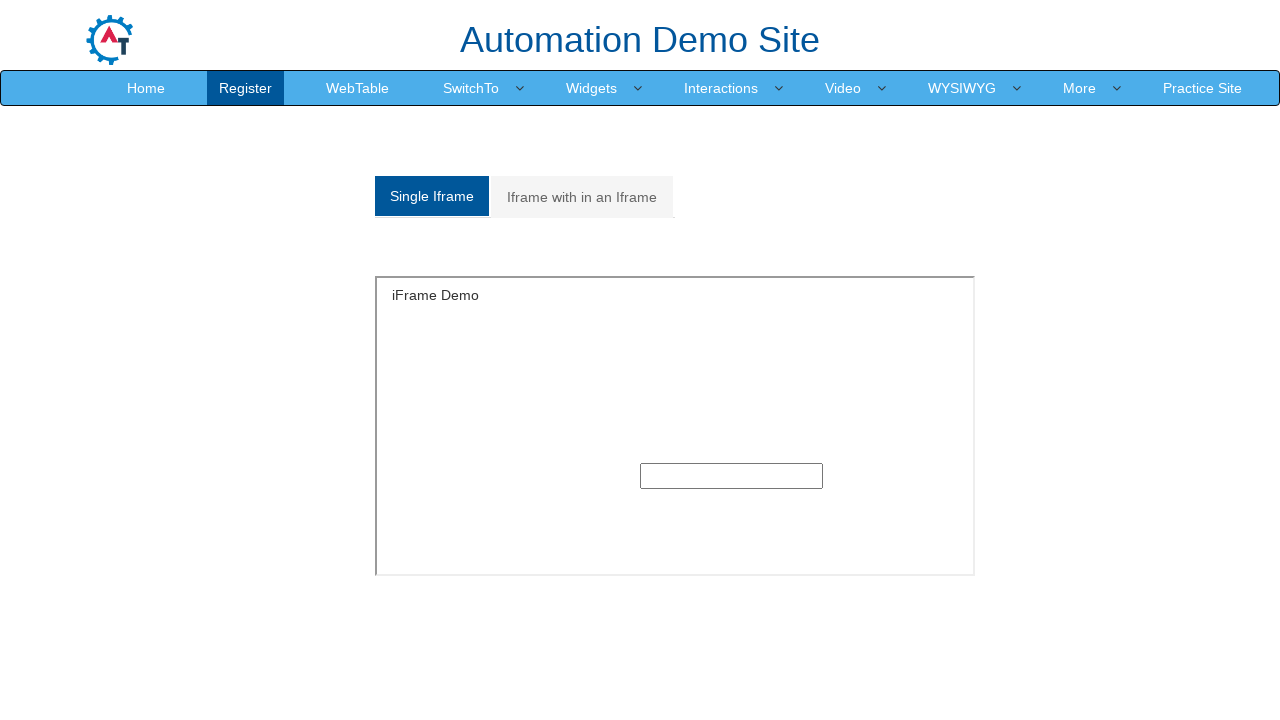

Switched to single frame and filled textbox with 'frames' on #singleframe >> internal:control=enter-frame >> input[type='text']
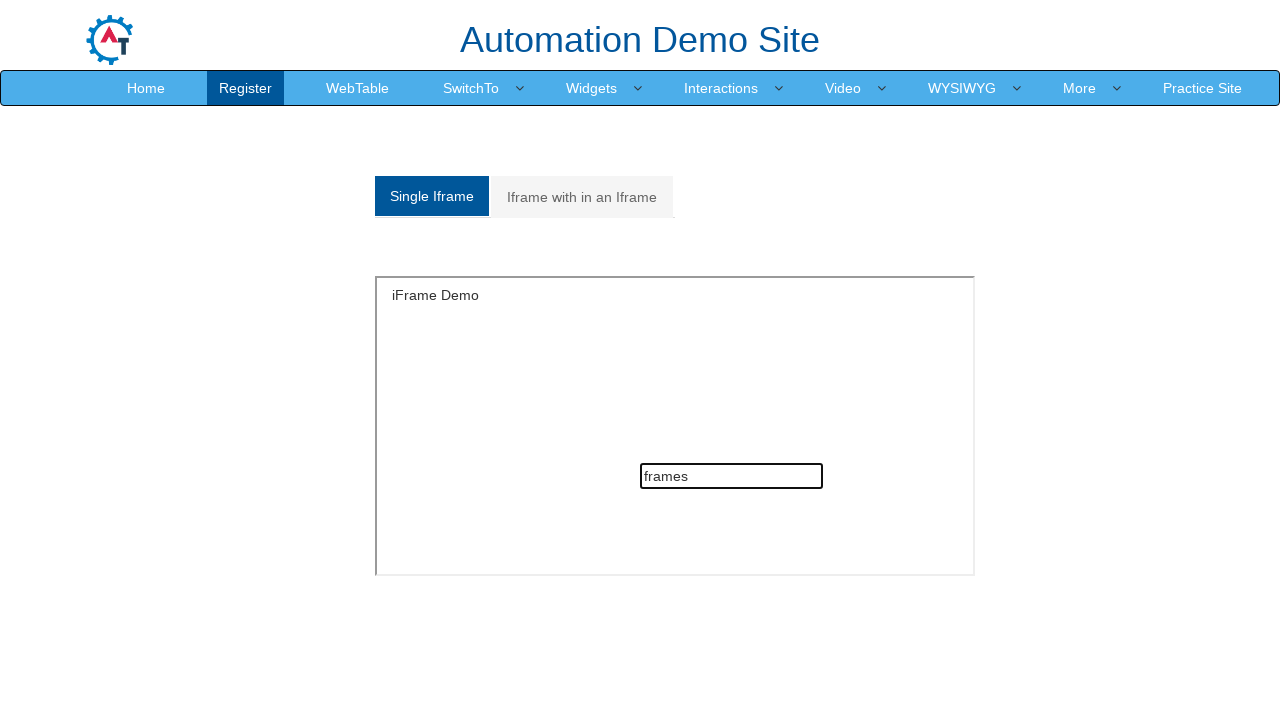

Clicked on 'Multiple Iframe' tab (second analystic link) at (582, 197) on a.analystic >> nth=1
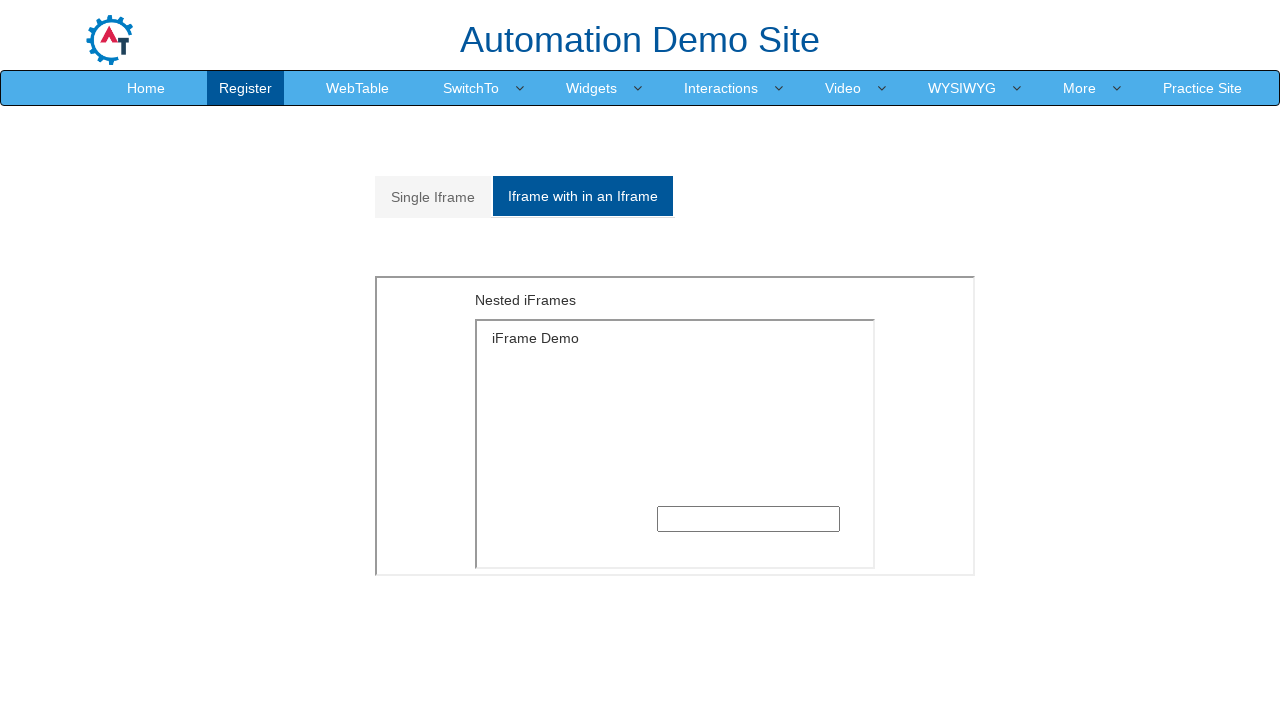

Switched to outer frame (MultipleFrames.html)
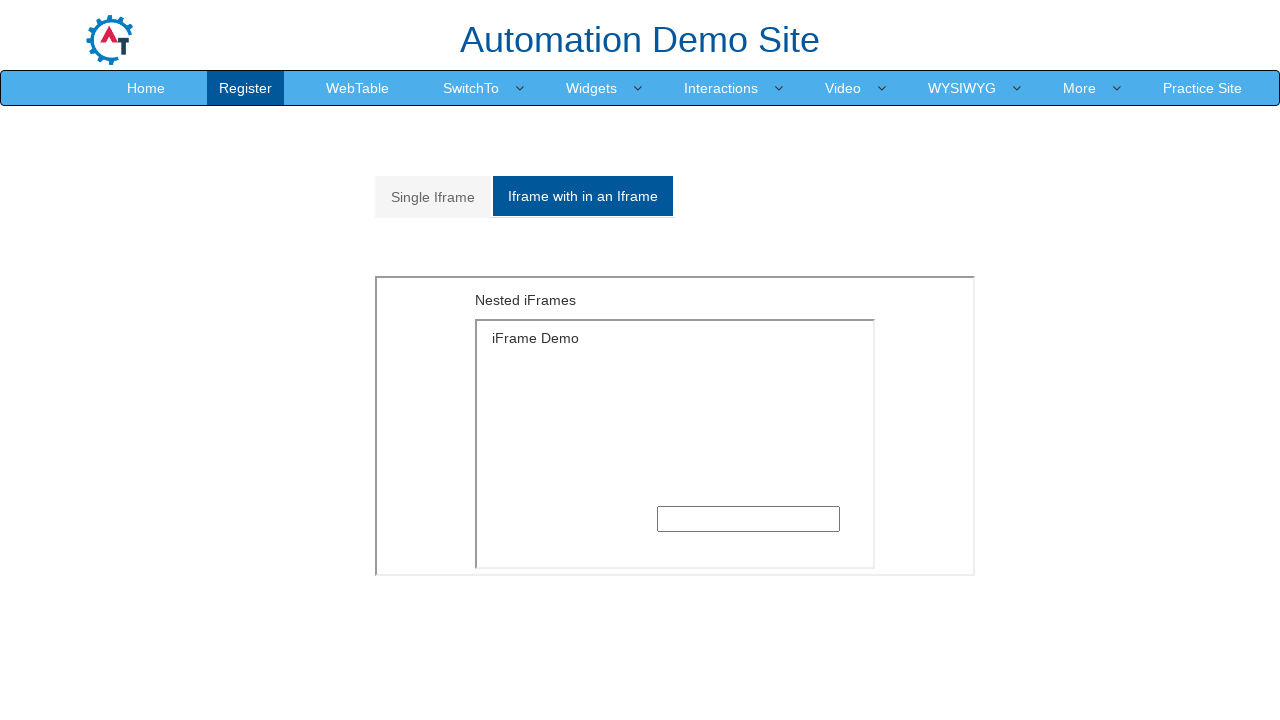

Switched to inner nested frame (SingleFrame.html)
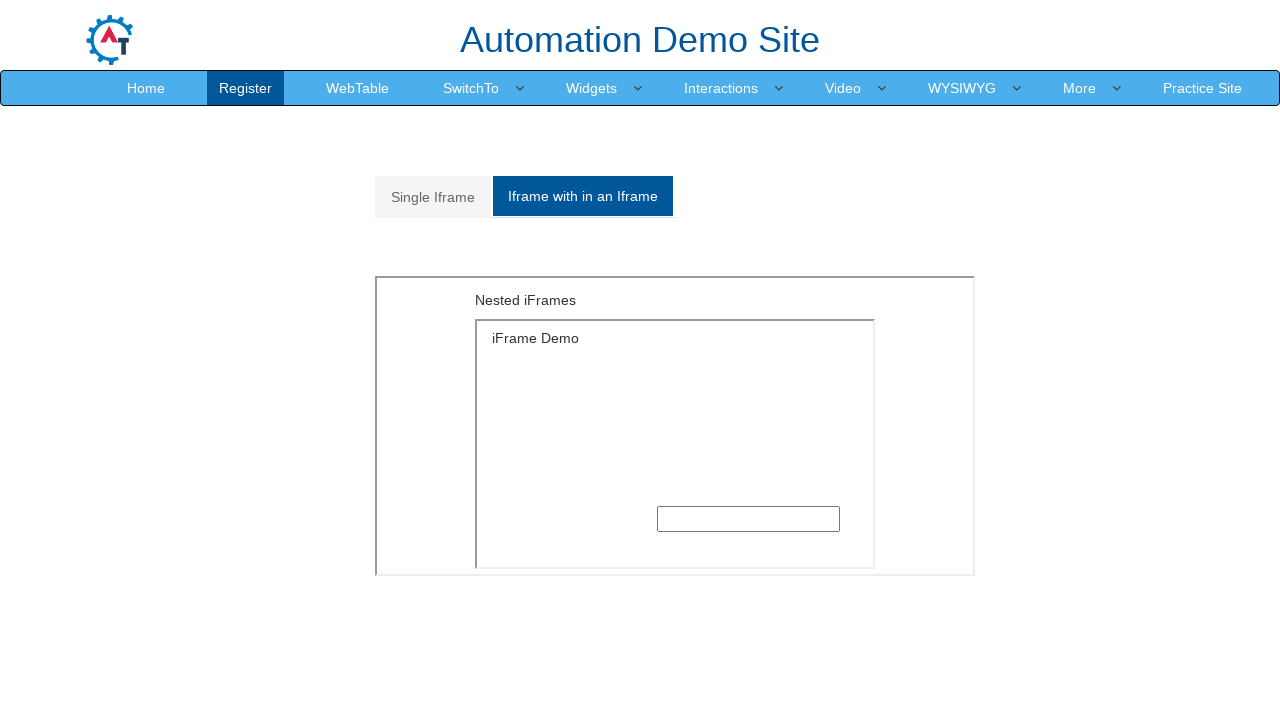

Filled textbox in nested frame with 'selinium' on iframe[src='MultipleFrames.html'] >> internal:control=enter-frame >> iframe[src=
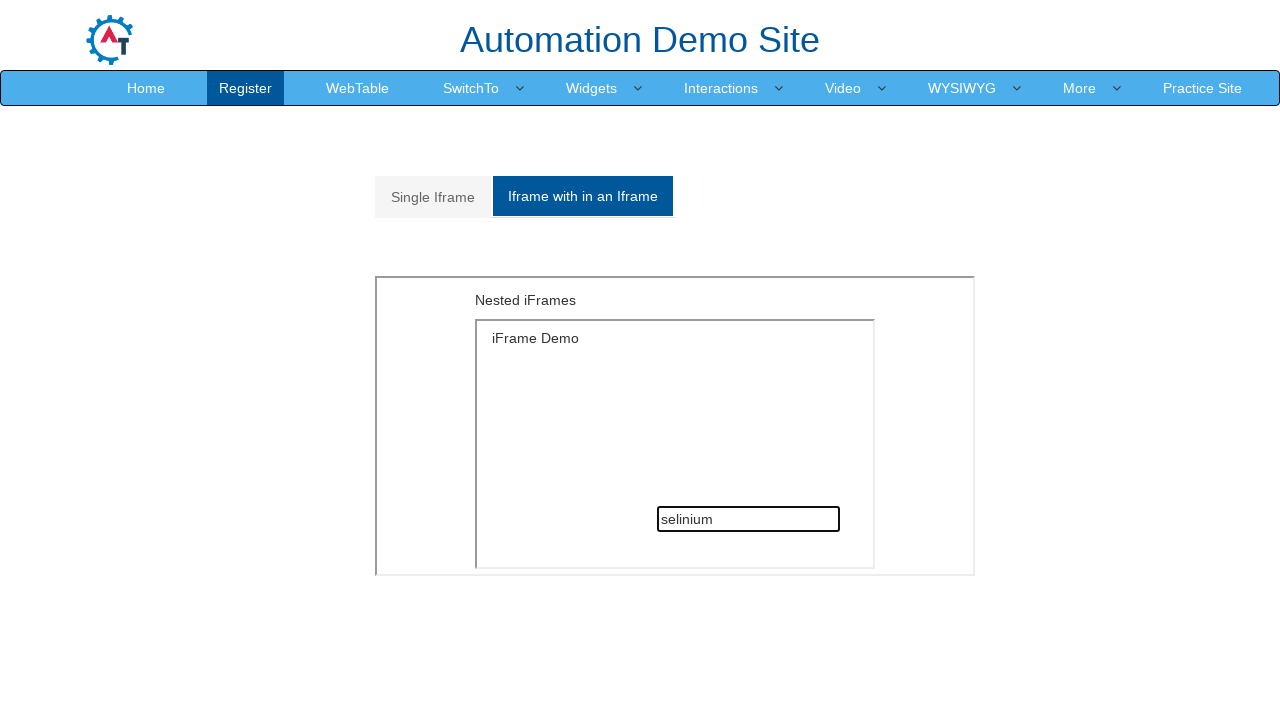

Clicked on 'Single Iframe' tab (first analystic link) at (433, 197) on a.analystic >> nth=0
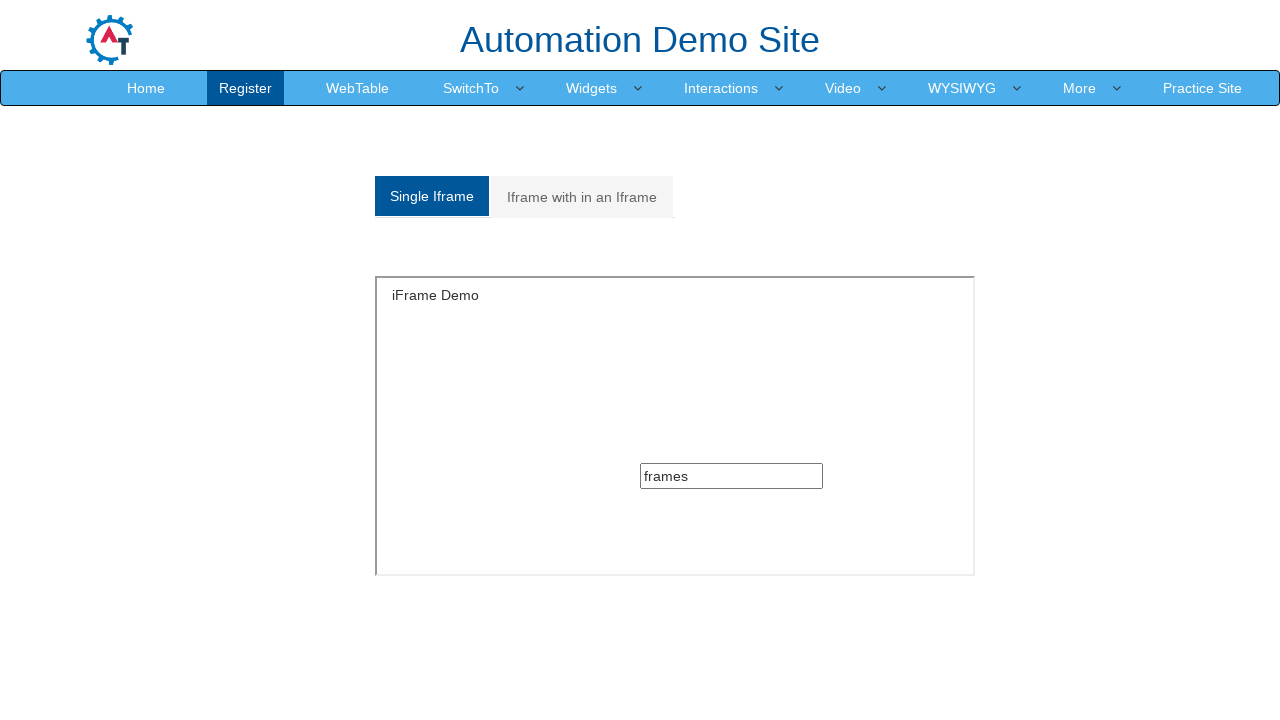

Cleared textbox in single frame on #singleframe >> internal:control=enter-frame >> input[type='text']
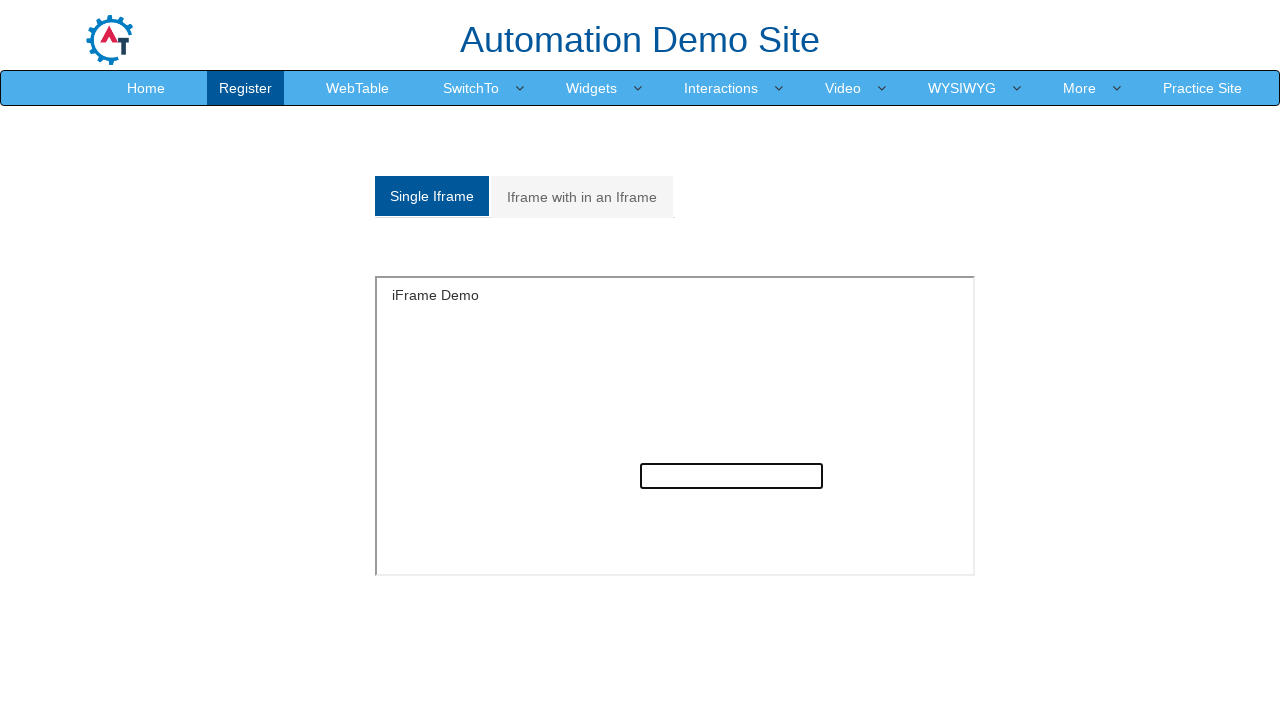

Filled textbox in single frame with 'hello' on #singleframe >> internal:control=enter-frame >> input[type='text']
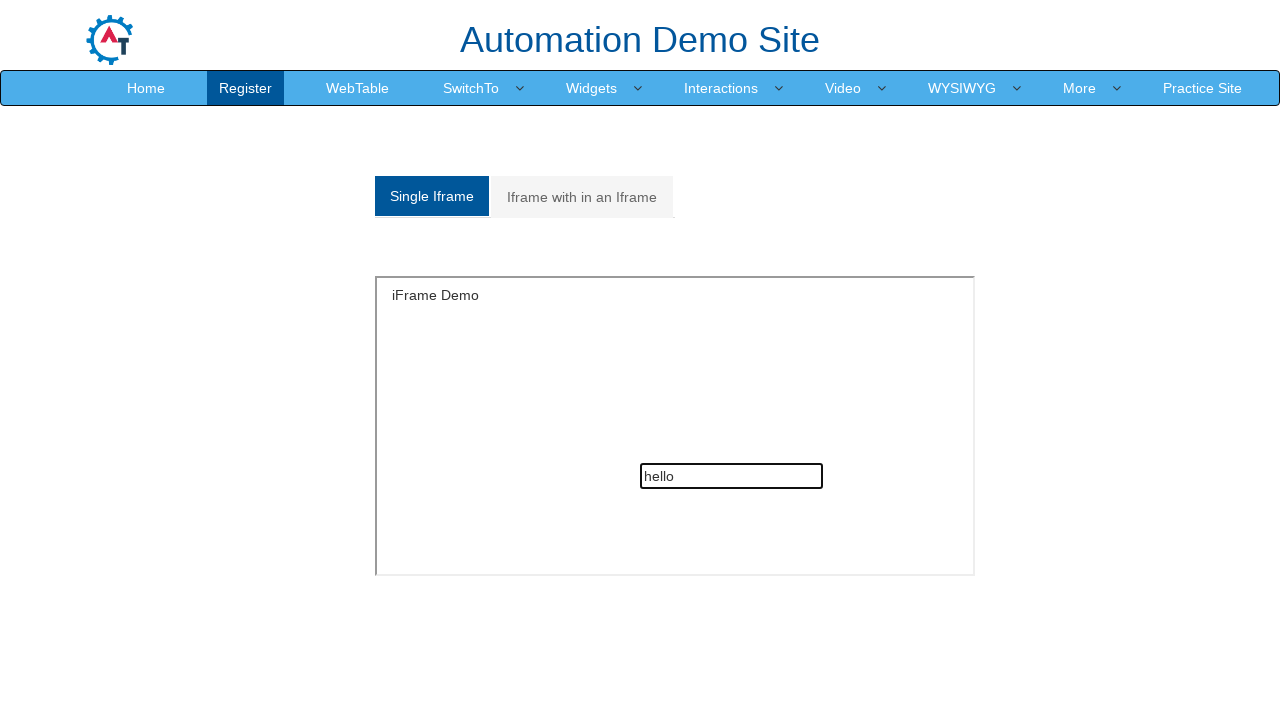

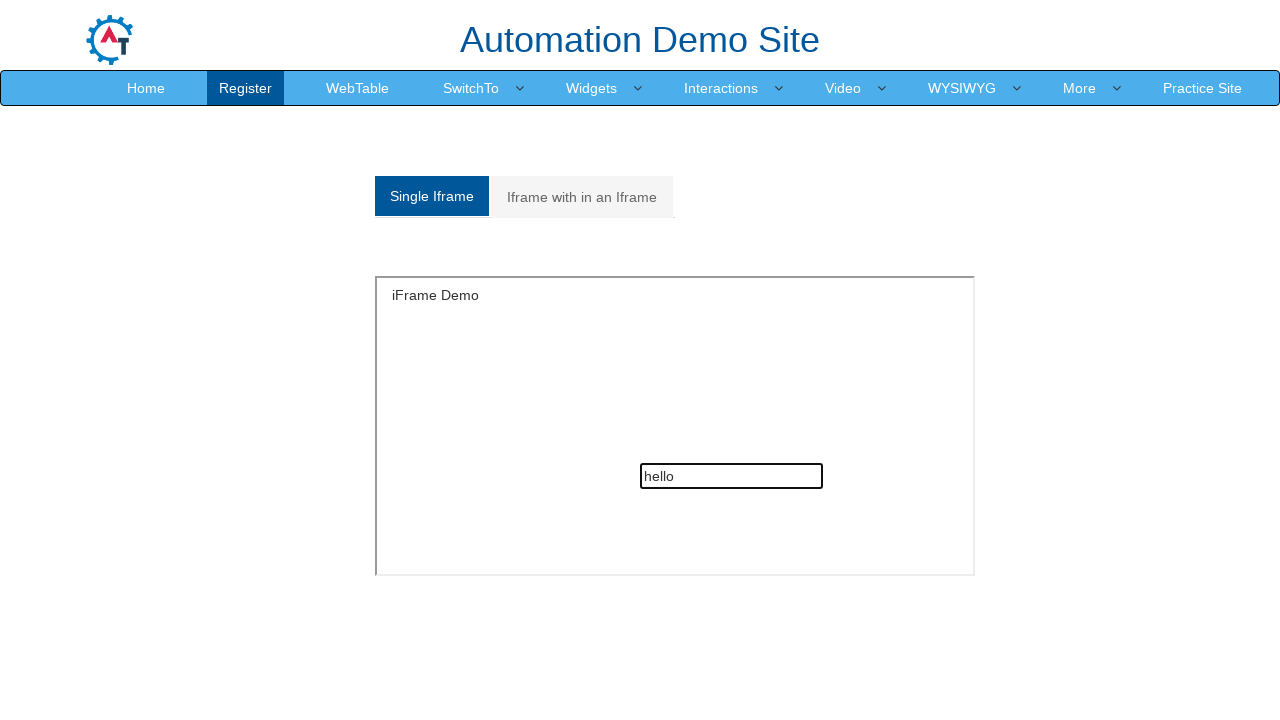